Tests page scrolling functionality by scrolling down to bottom, back to top, and then to a specific dropdown element

Starting URL: https://semantic-ui.com/modules/dropdown.html

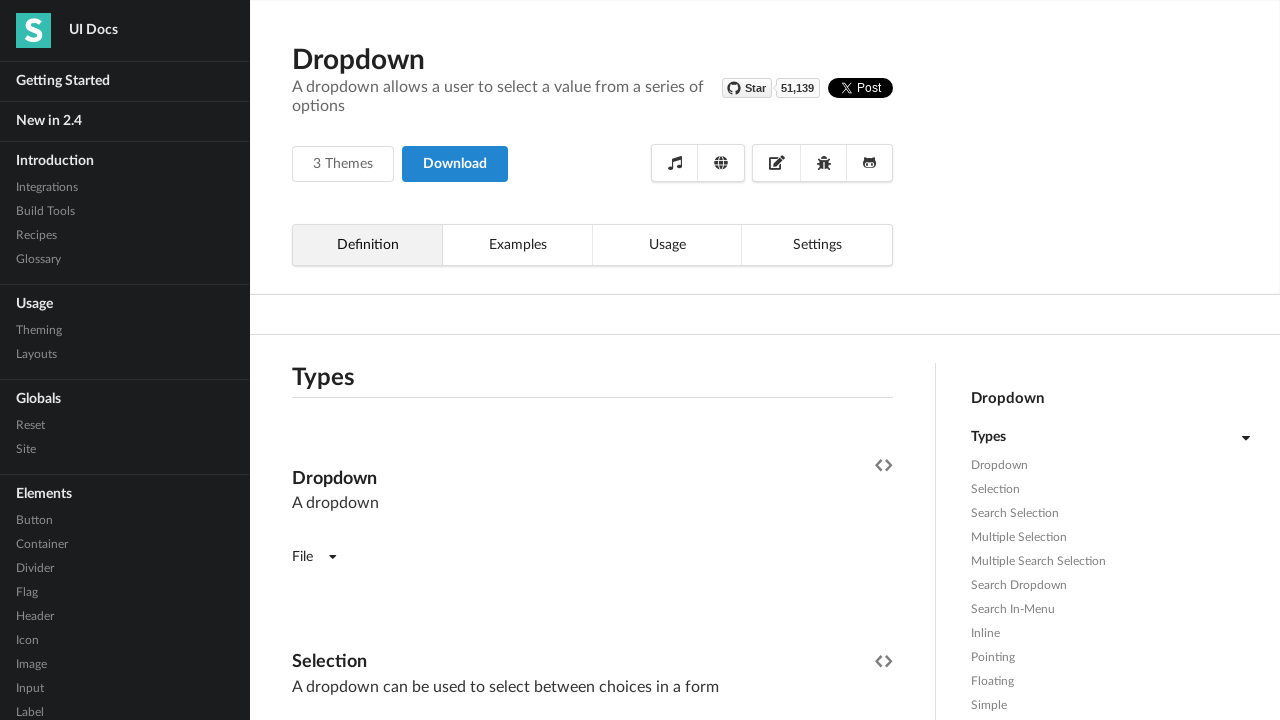

Scrolled page to bottom
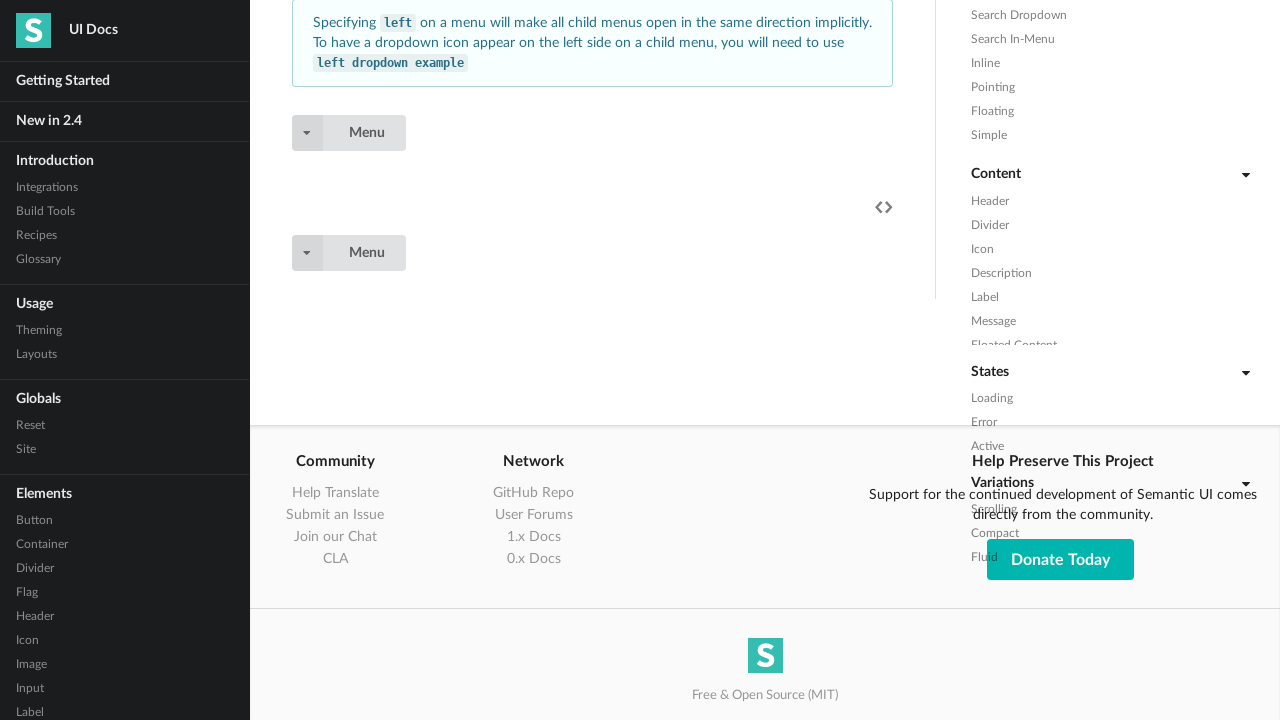

Waited 2 seconds for scroll animation to complete
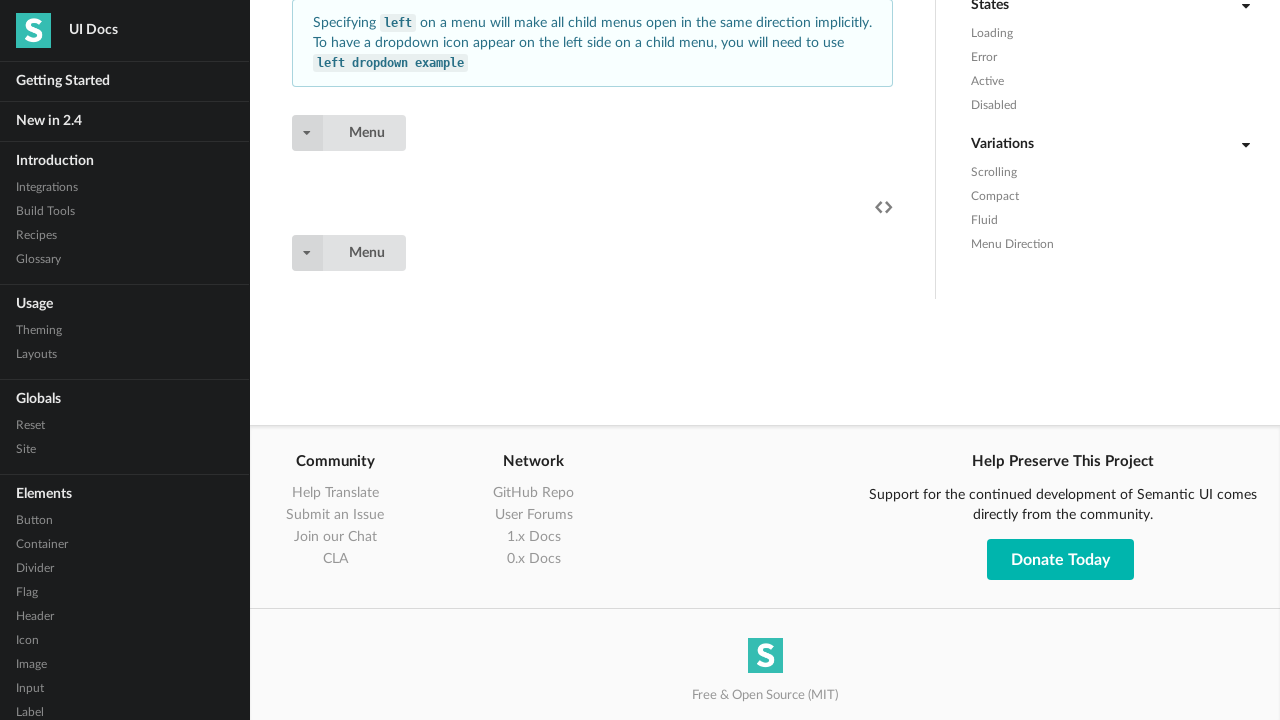

Scrolled page back to top
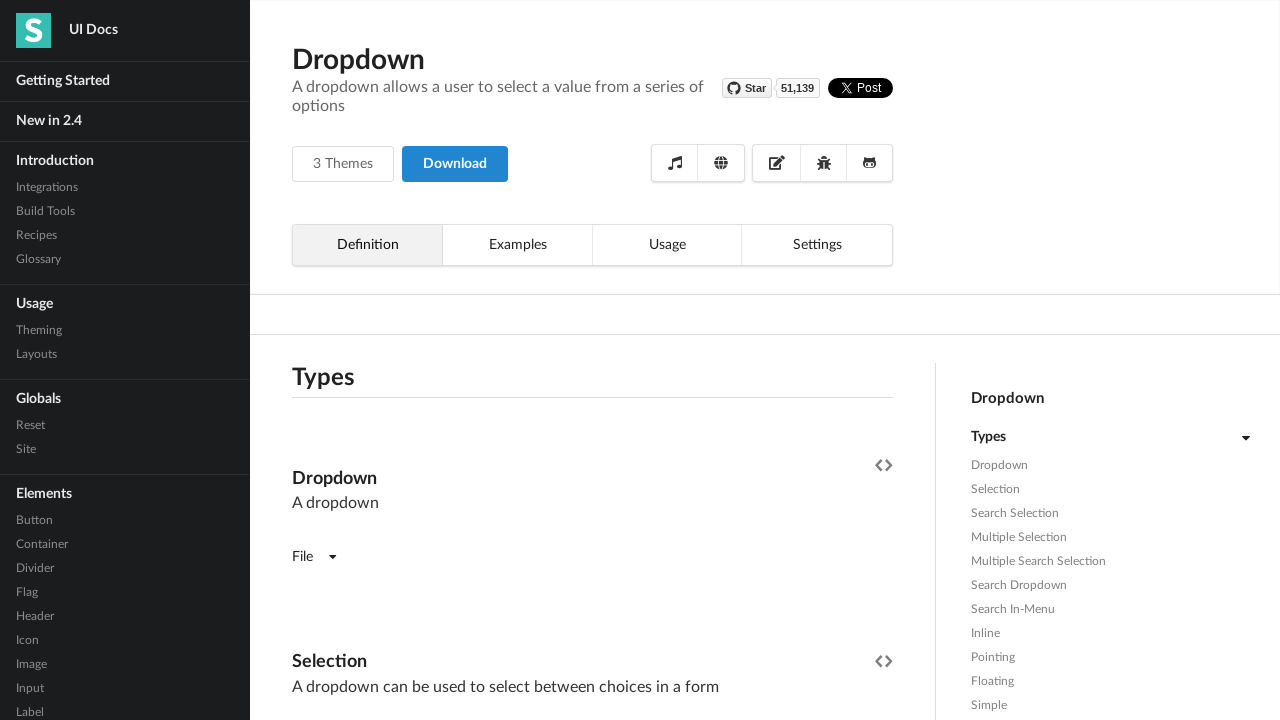

Waited 2 seconds for scroll animation to complete
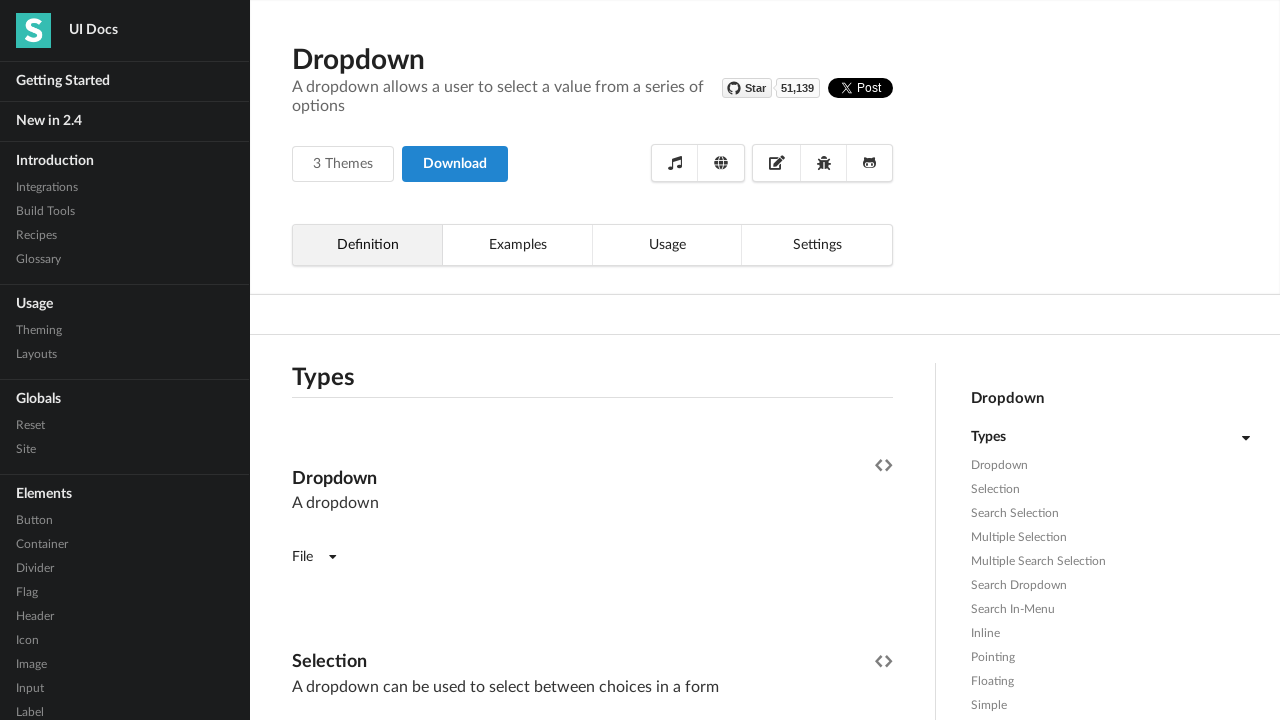

Located the first UI selection dropdown element
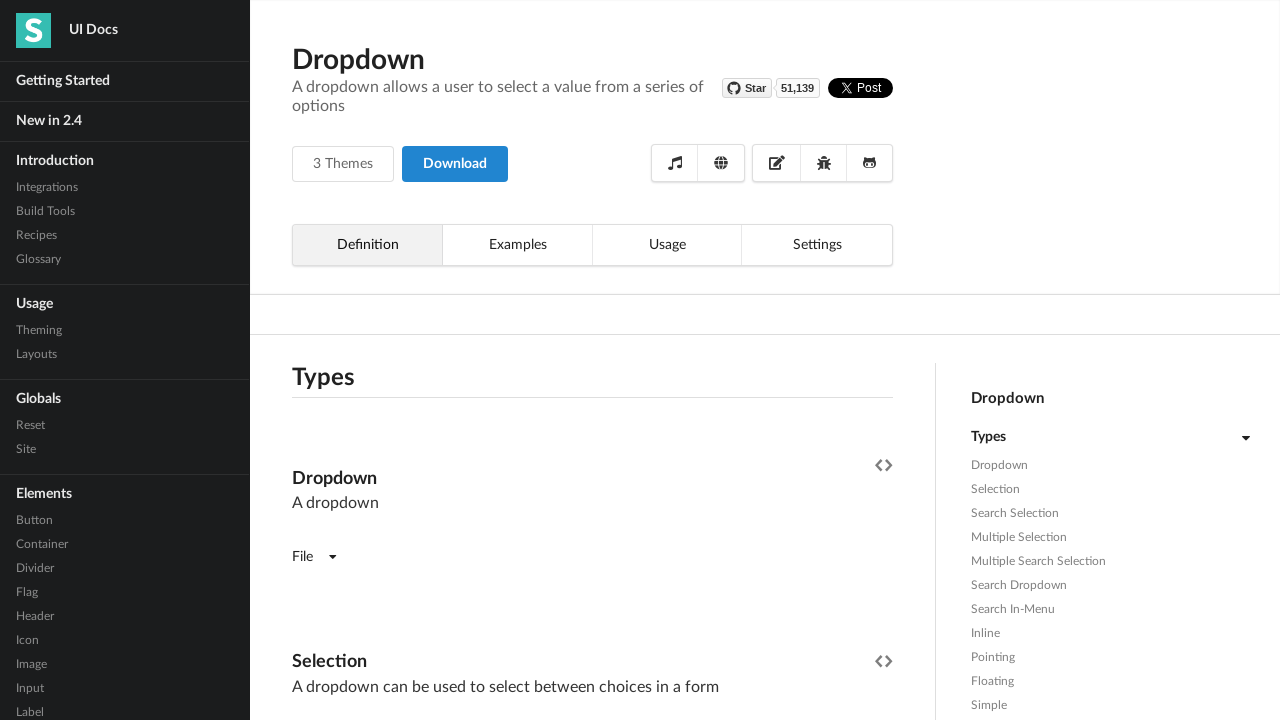

Scrolled page to bring dropdown element into view
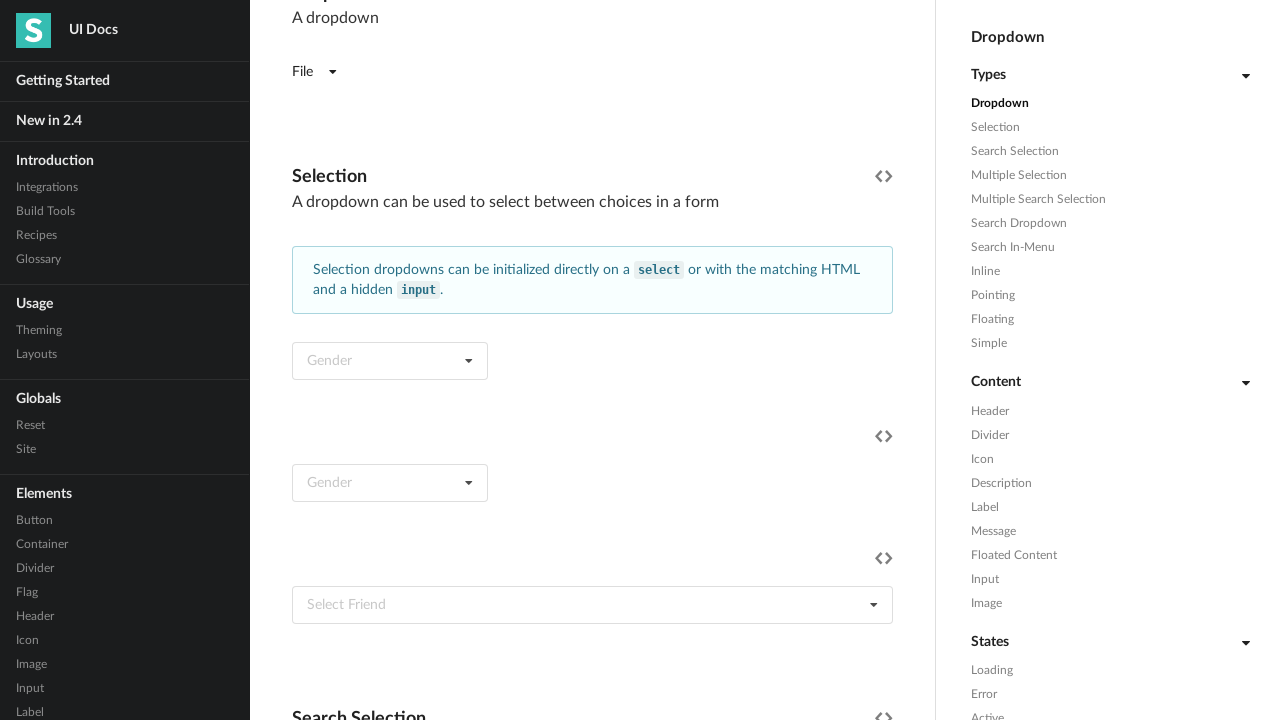

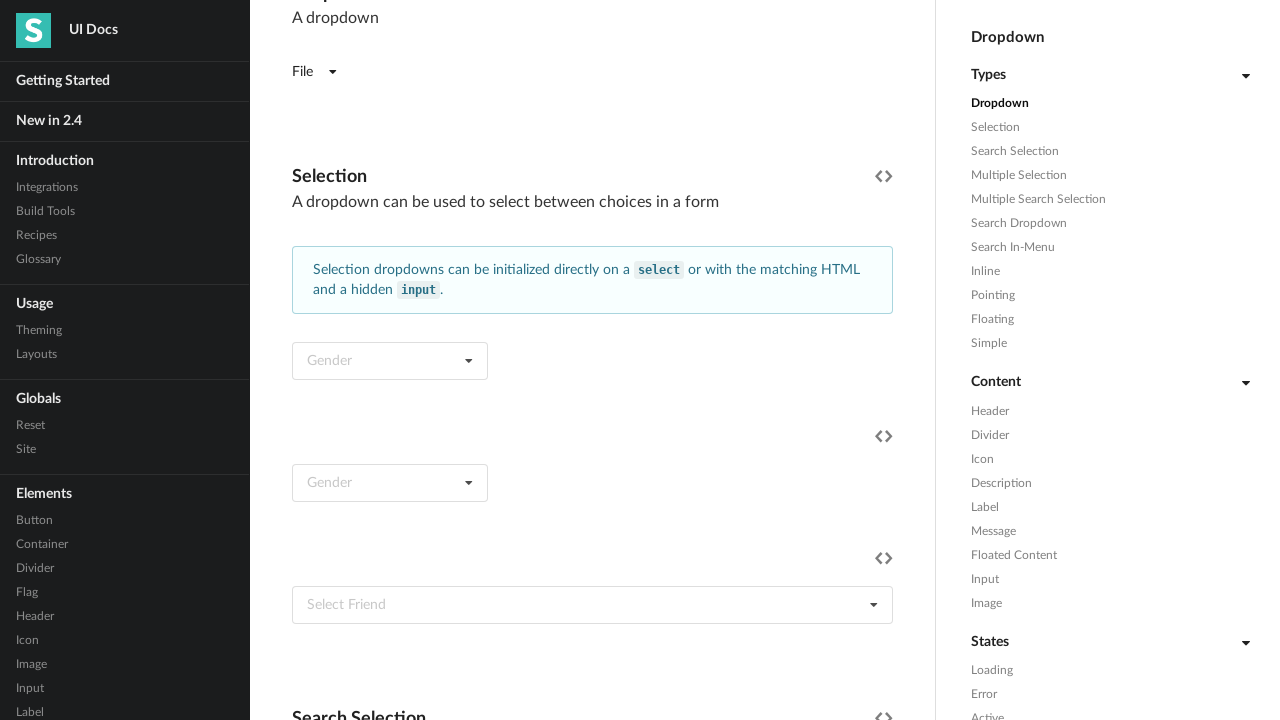